Tests that clicking Clear completed removes completed items from the list

Starting URL: https://demo.playwright.dev/todomvc

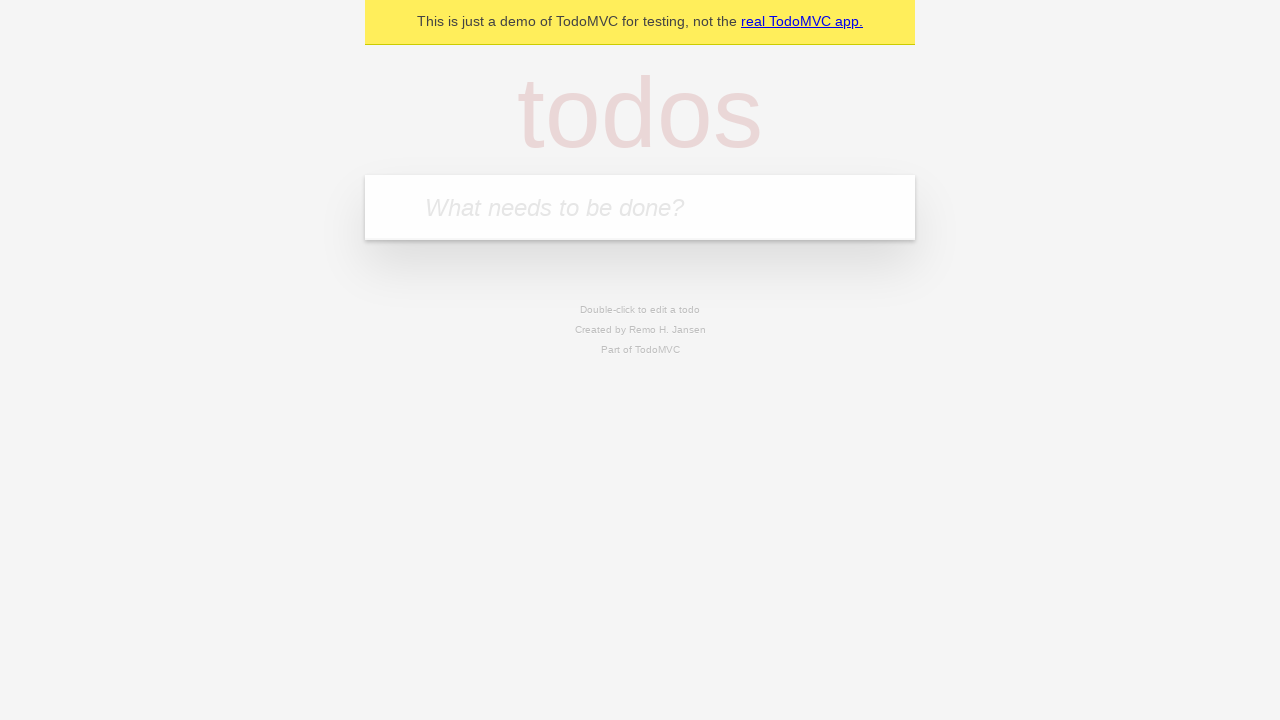

Filled new todo field with 'buy some cheese' on internal:attr=[placeholder="What needs to be done?"i]
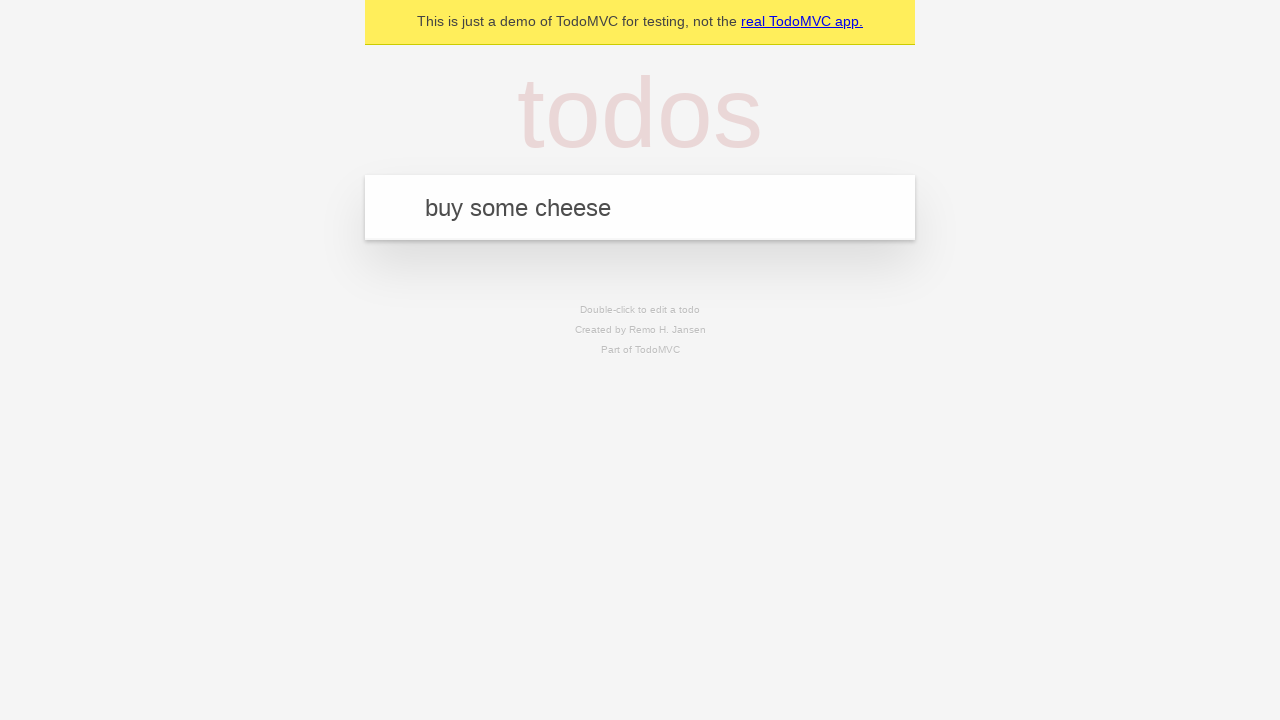

Pressed Enter to create todo 'buy some cheese' on internal:attr=[placeholder="What needs to be done?"i]
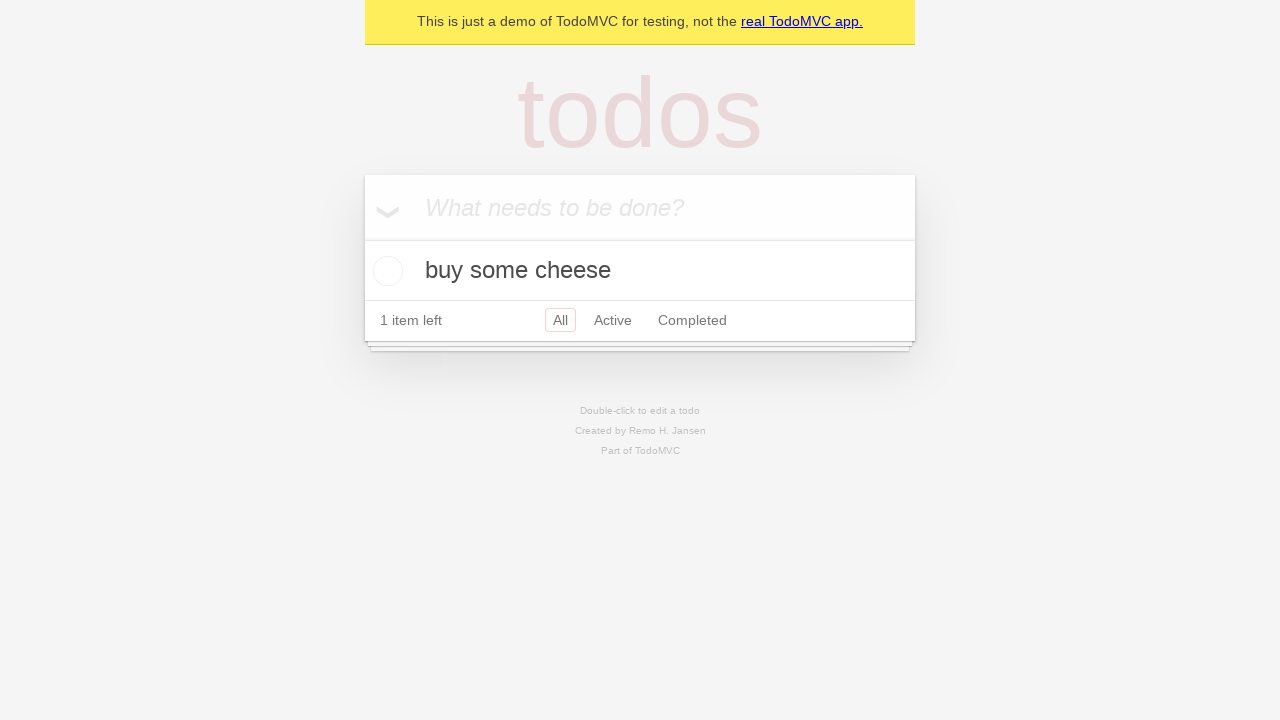

Filled new todo field with 'feed the cat' on internal:attr=[placeholder="What needs to be done?"i]
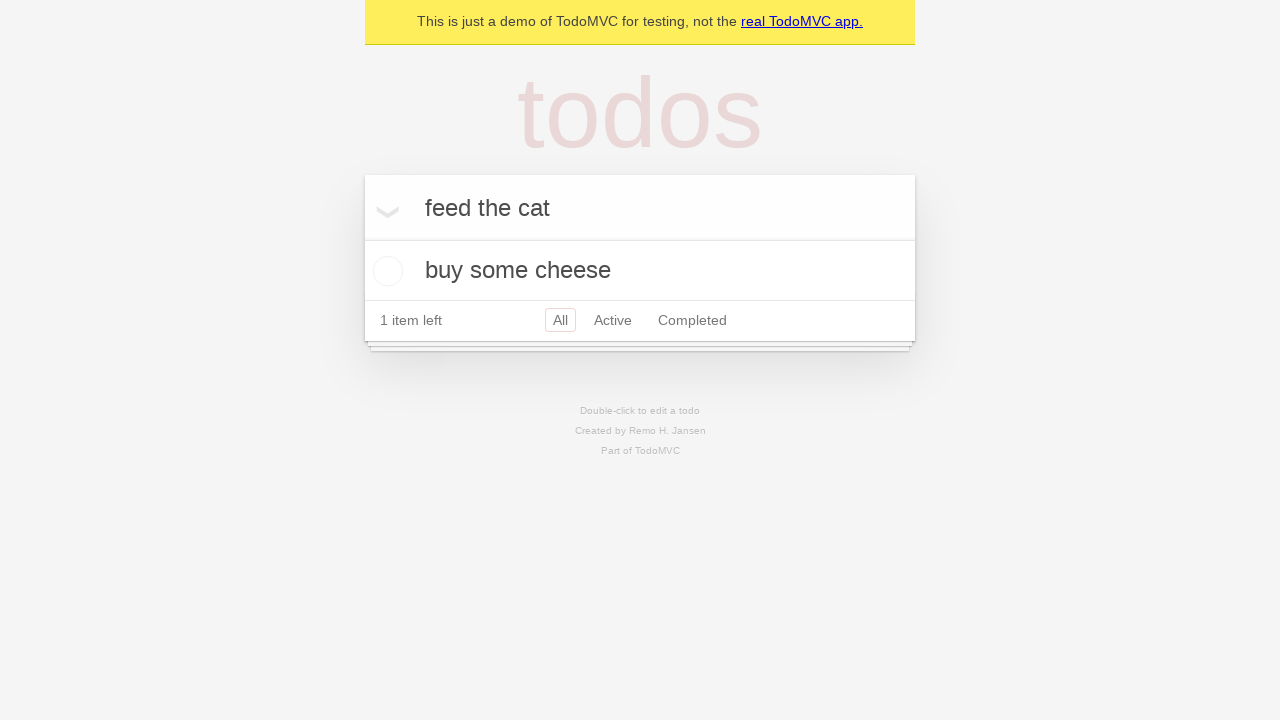

Pressed Enter to create todo 'feed the cat' on internal:attr=[placeholder="What needs to be done?"i]
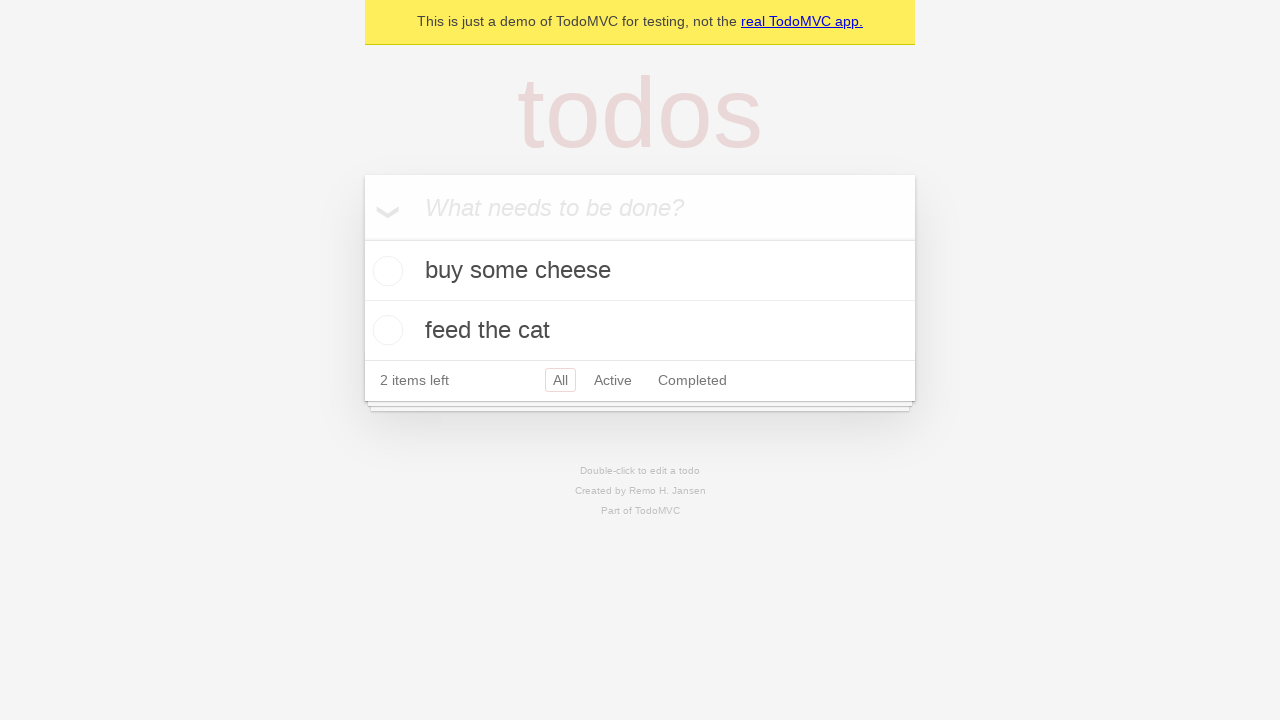

Filled new todo field with 'book a doctors appointment' on internal:attr=[placeholder="What needs to be done?"i]
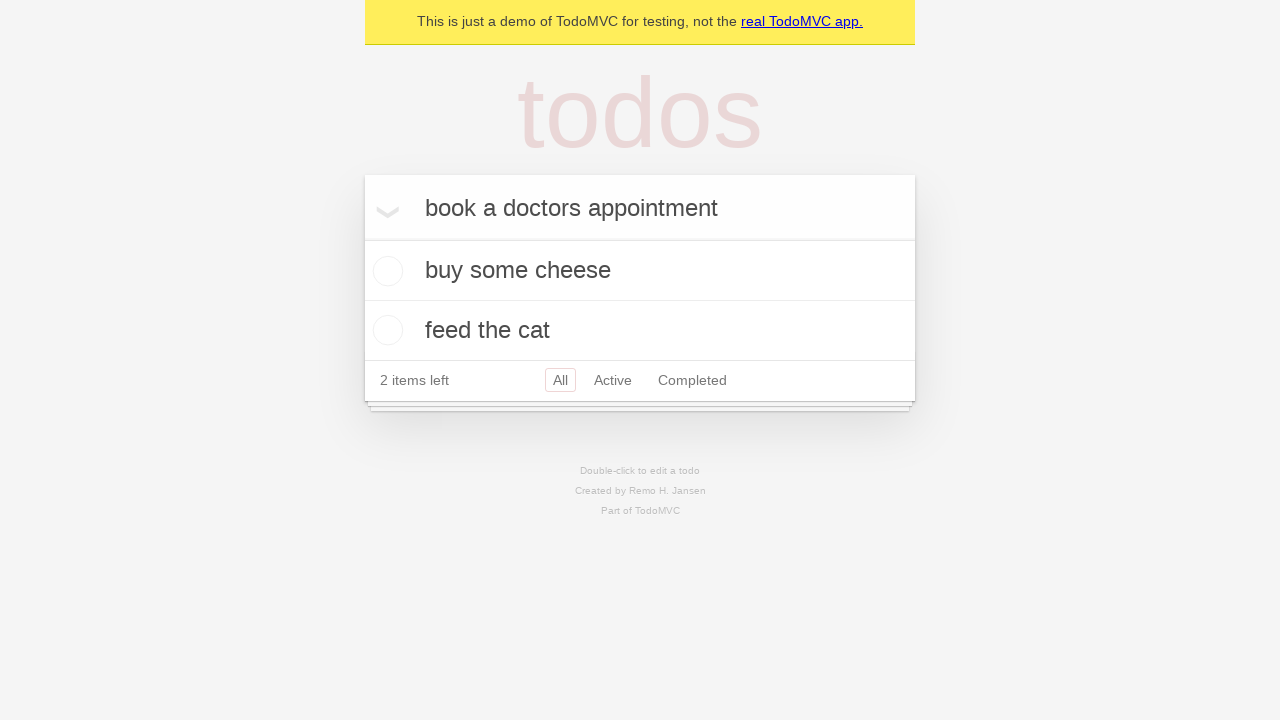

Pressed Enter to create todo 'book a doctors appointment' on internal:attr=[placeholder="What needs to be done?"i]
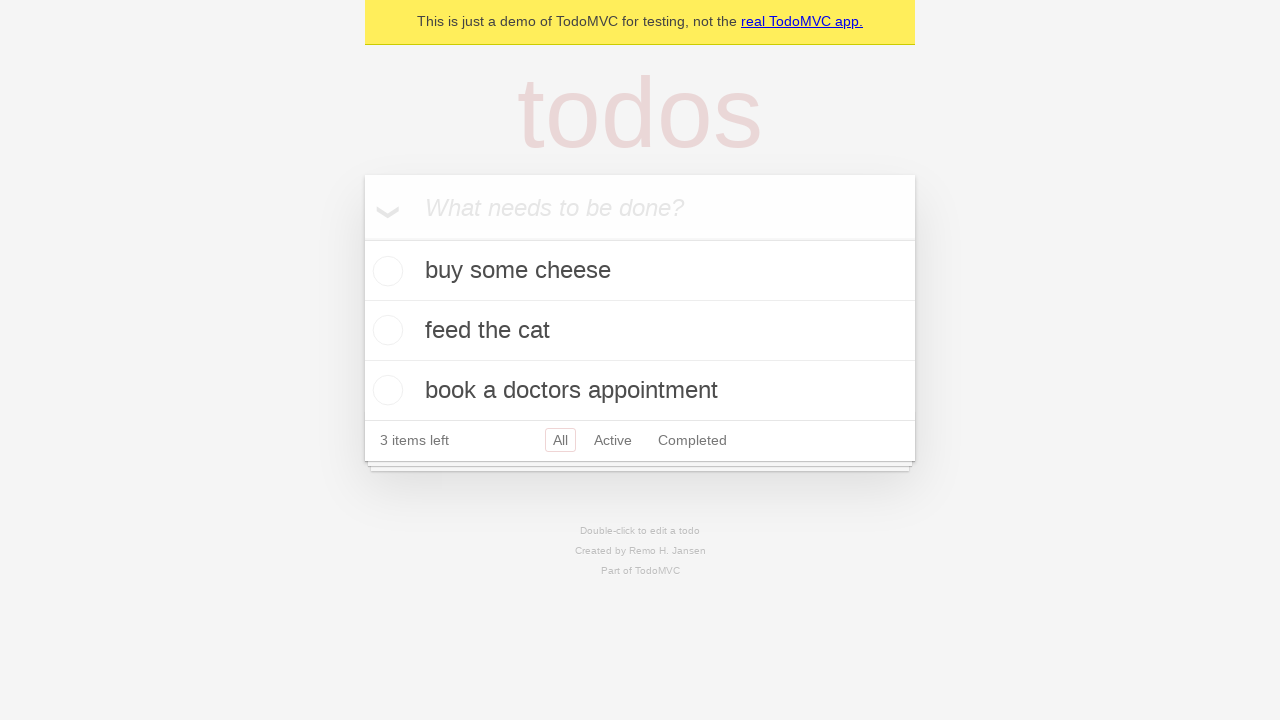

Checked the second todo item (feed the cat) at (385, 330) on internal:testid=[data-testid="todo-item"s] >> nth=1 >> internal:role=checkbox
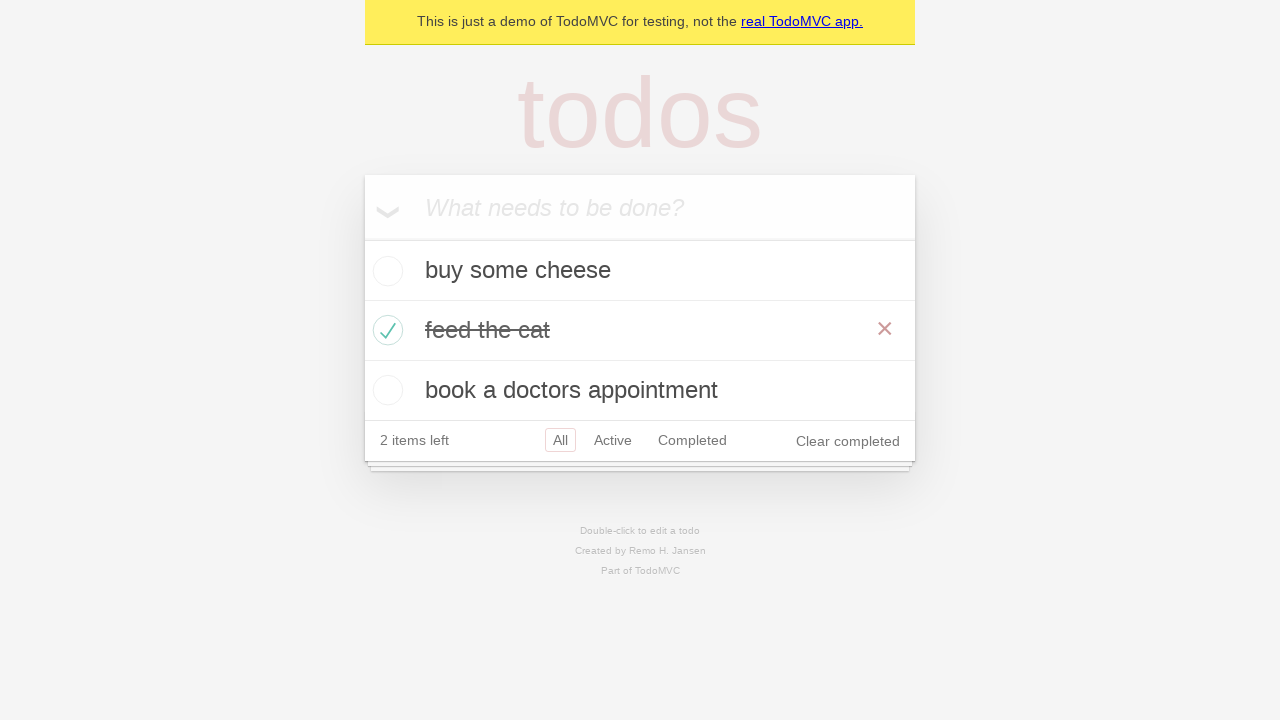

Clicked 'Clear completed' button to remove completed items at (848, 441) on internal:role=button[name="Clear completed"i]
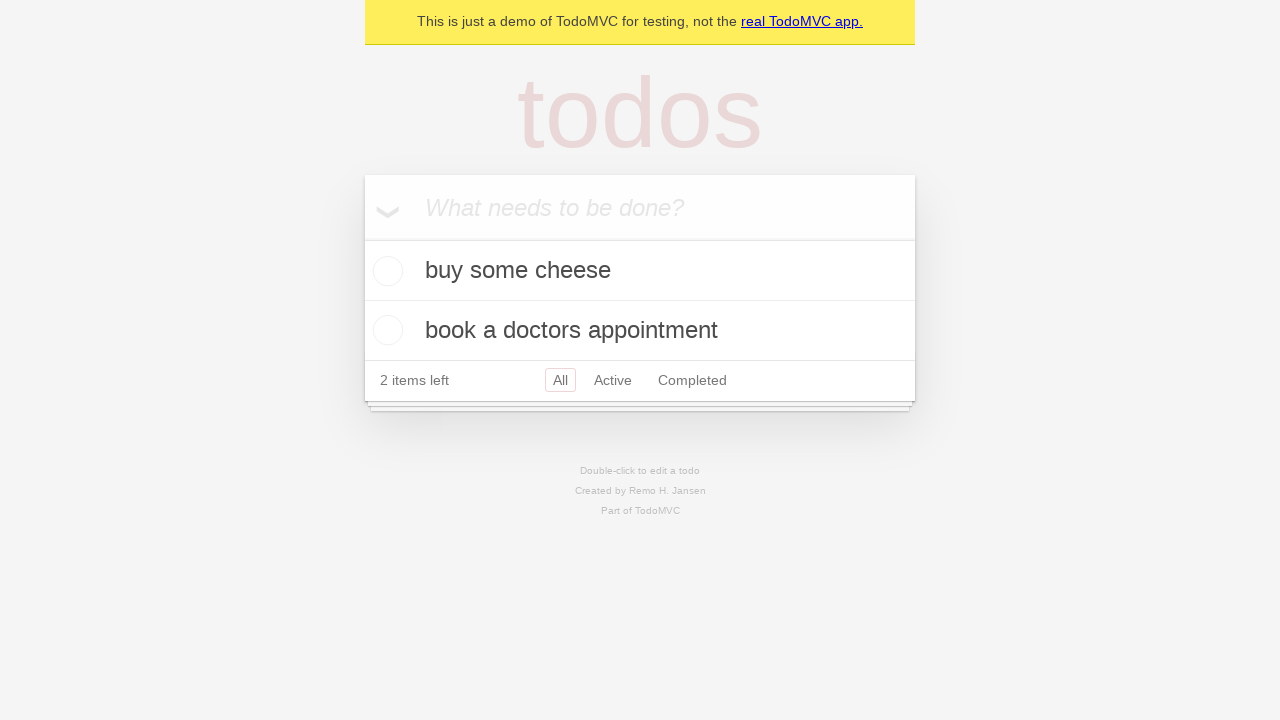

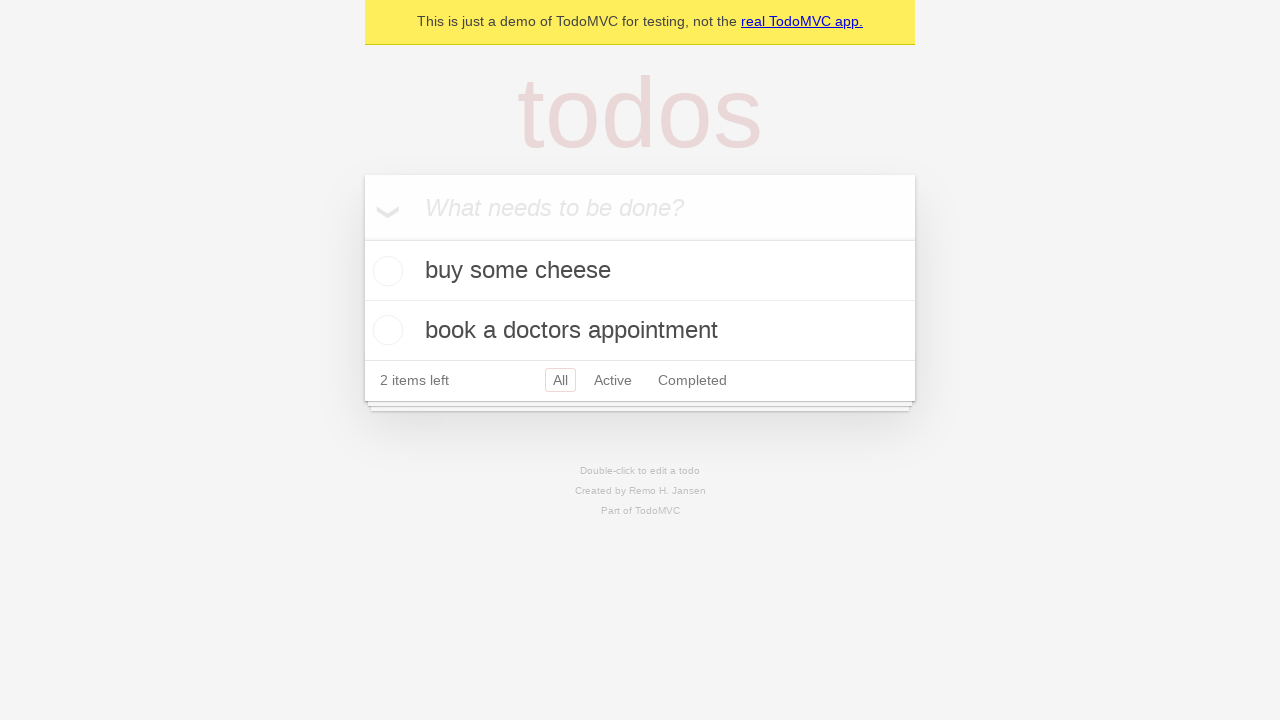